Tests various textbox interactions including typing text, appending text, clearing fields, retrieving values, and testing keyboard navigation with Tab key

Starting URL: https://www.leafground.com/input.xhtml

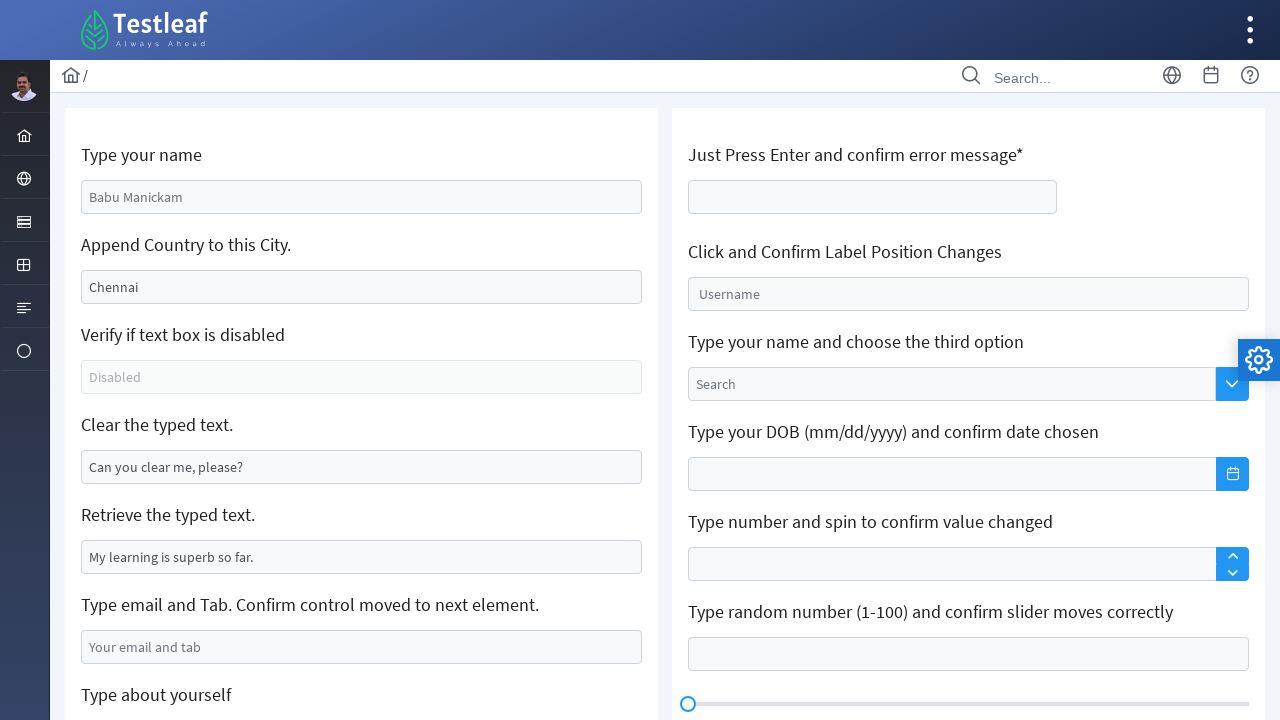

Typed 'Sandaru' in the name field on #j_idt88\:name
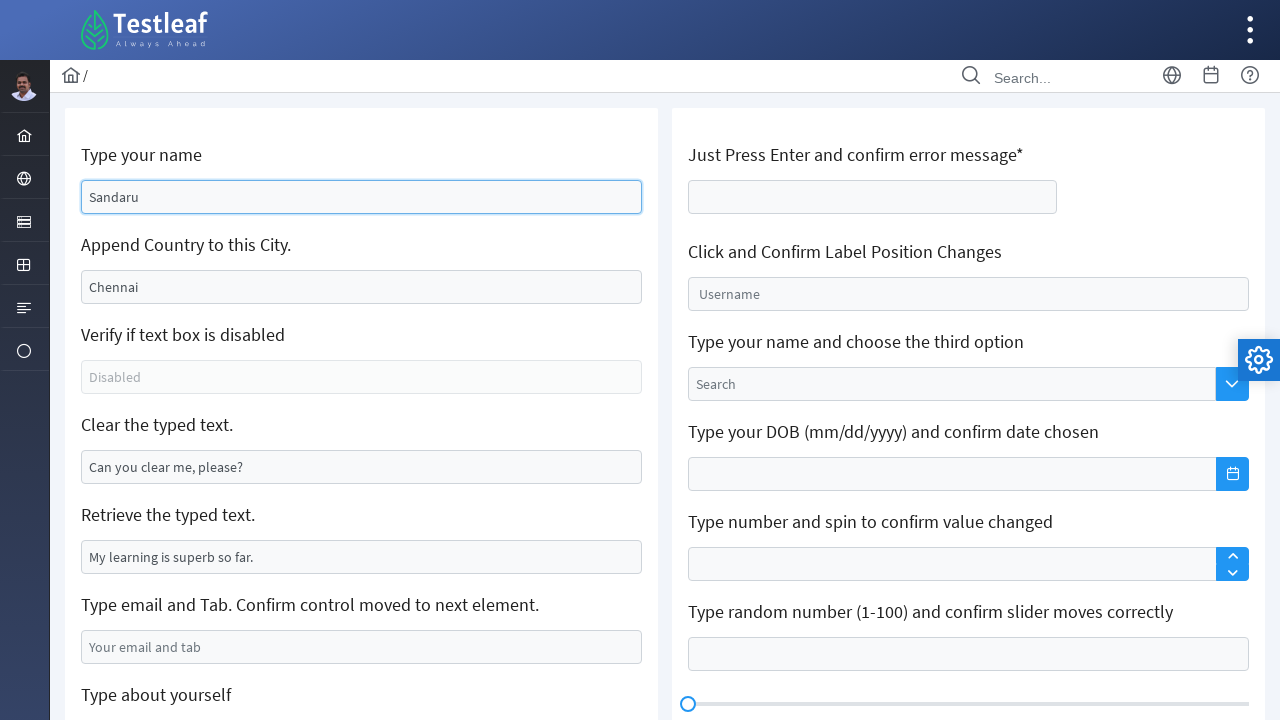

Filled country field with 'Srilanka ' on #j_idt88\:j_idt91
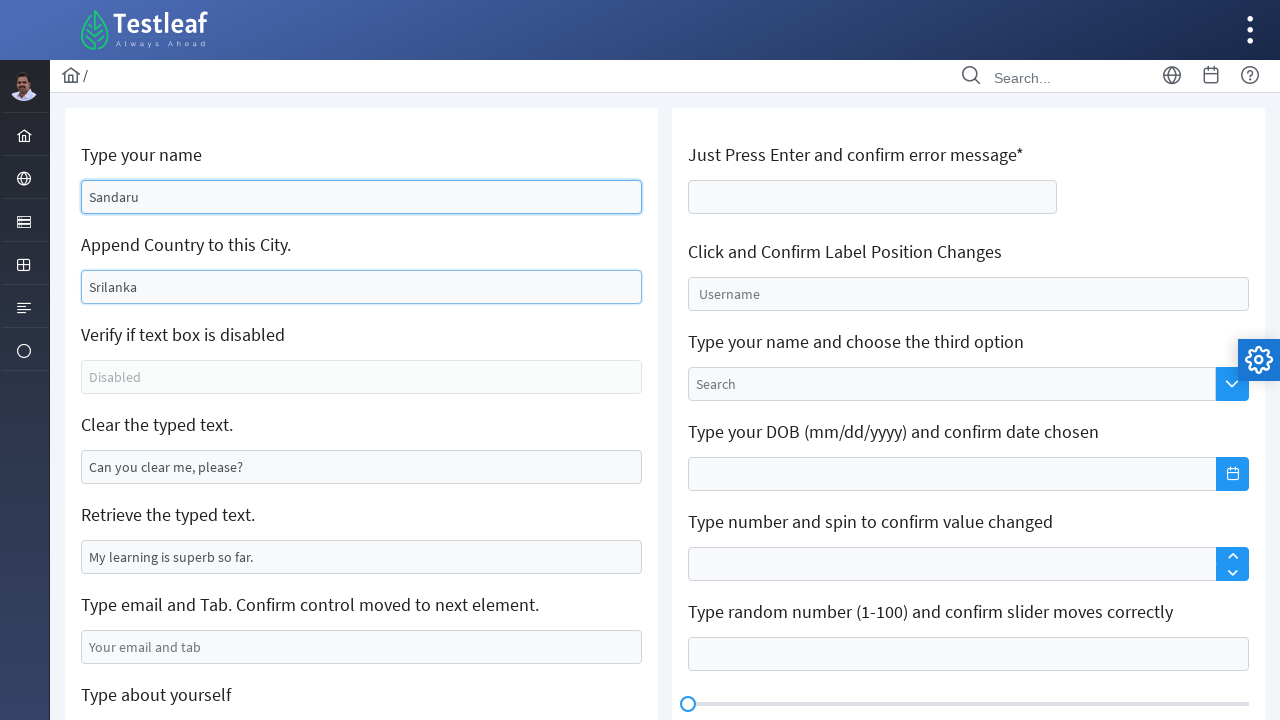

Cleared the text field on xpath=//*[@id='j_idt88:j_idt95']
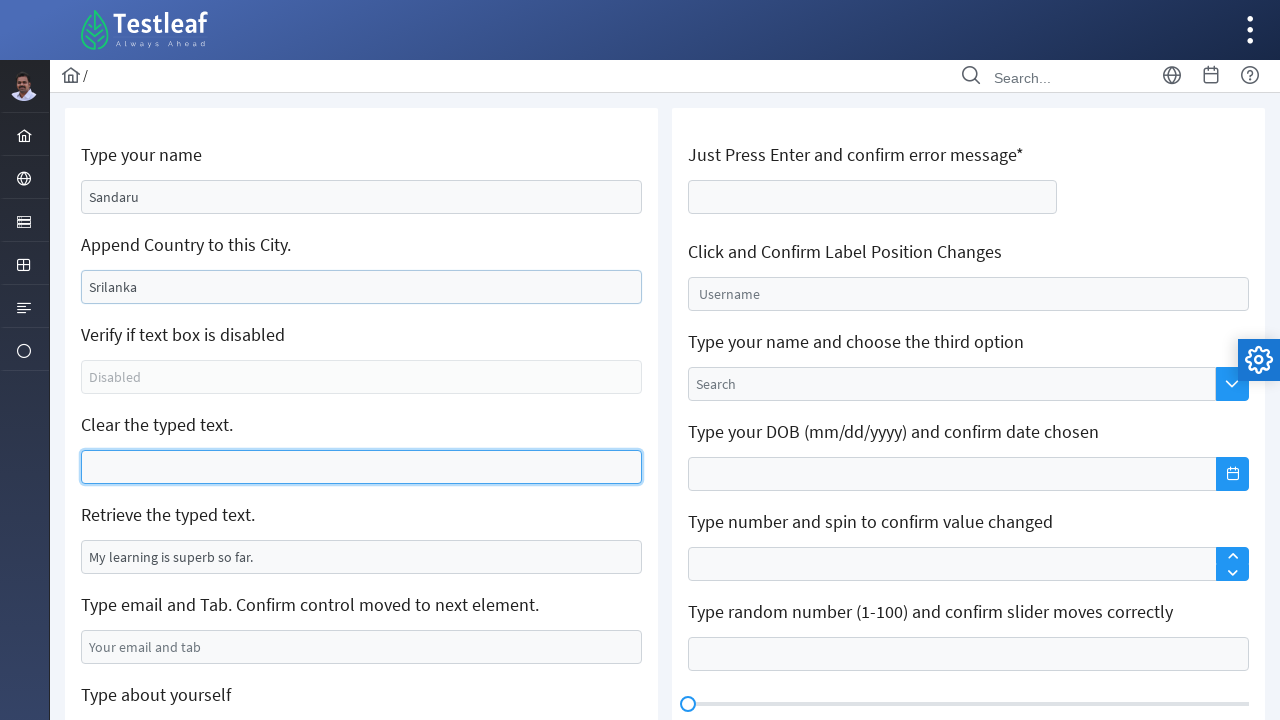

Retrieved value from text field: 'My learning is superb so far.'
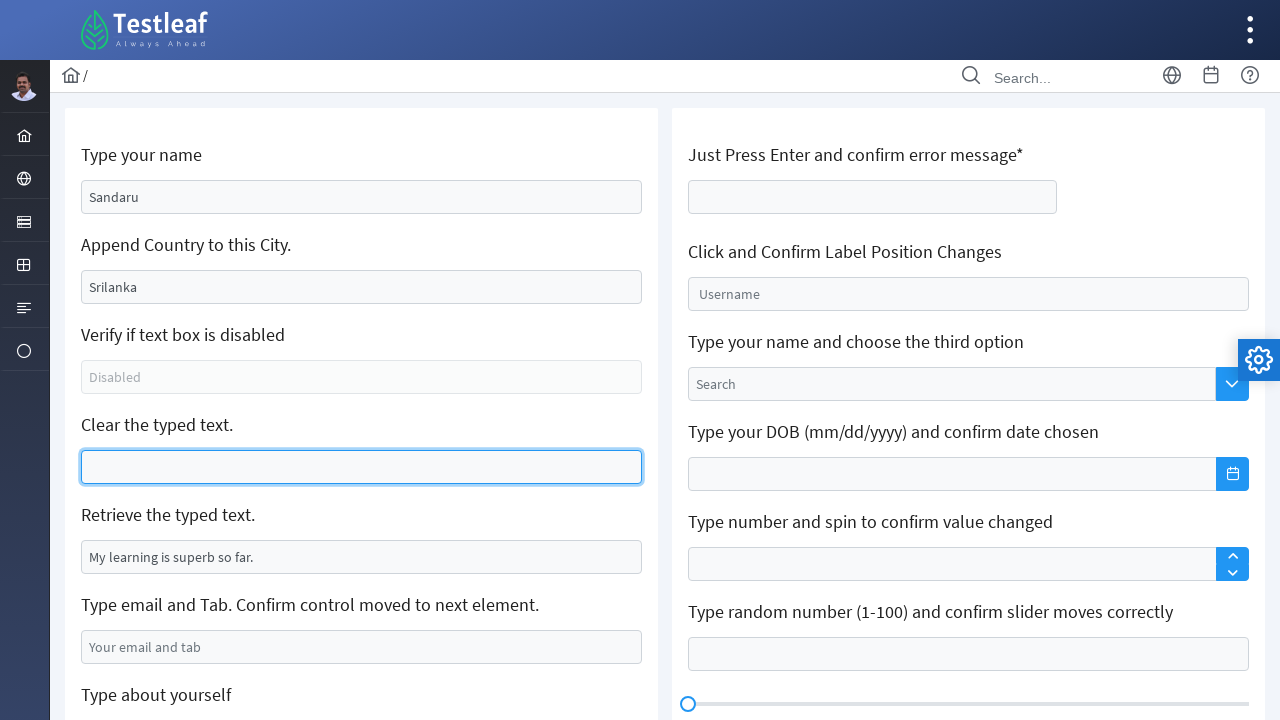

Typed email 'testuser2024@example.com' in email field on #j_idt88\:j_idt99
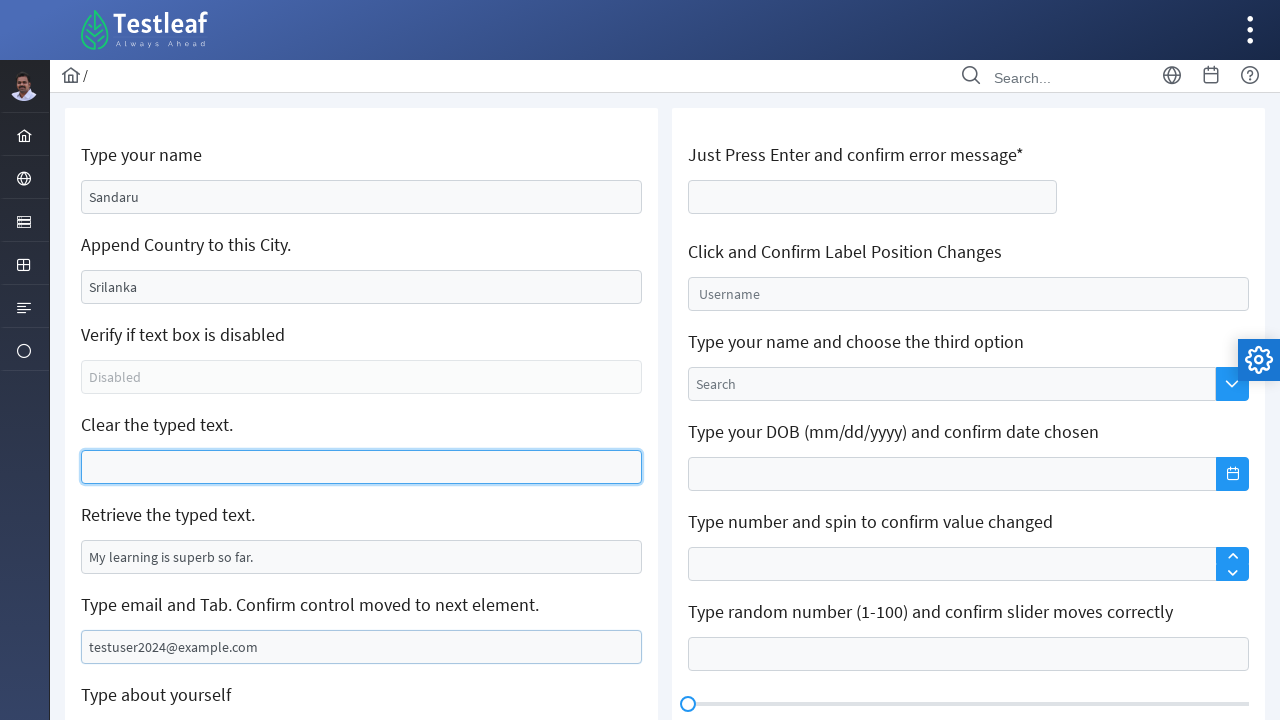

Pressed Tab key to navigate to next element on #j_idt88\:j_idt99
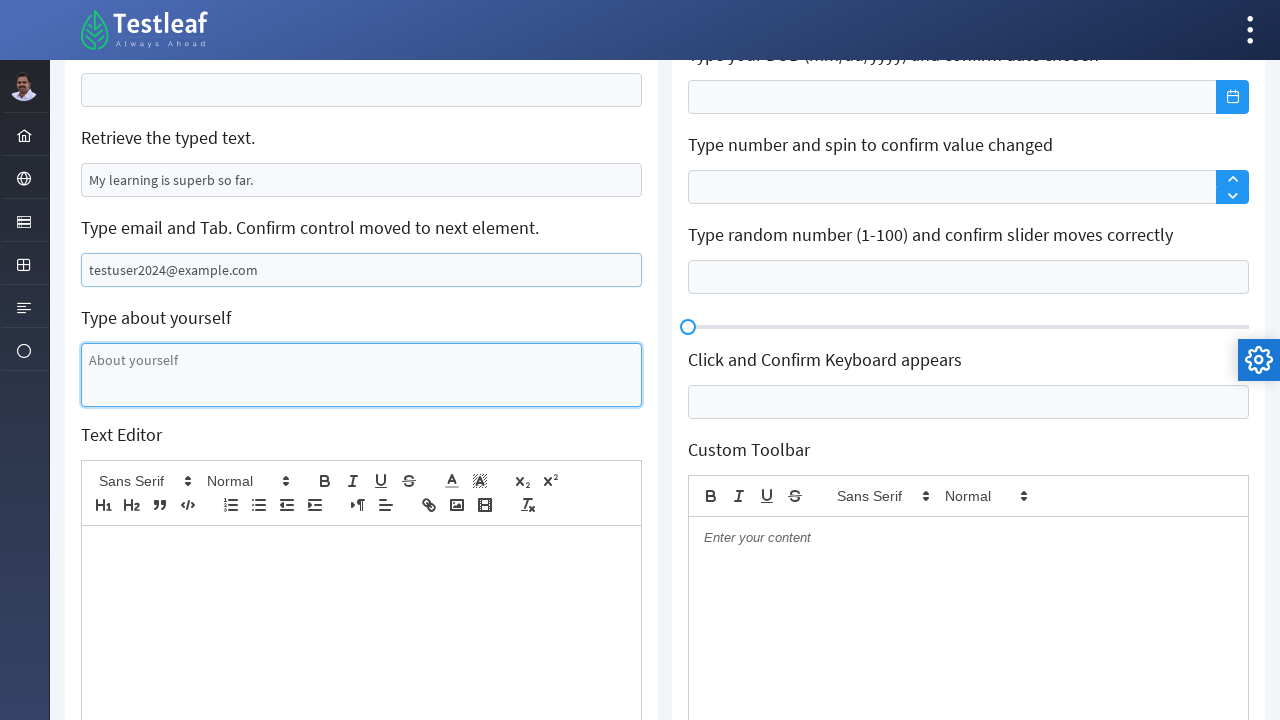

Typed confirmation message that control moved to next element on body
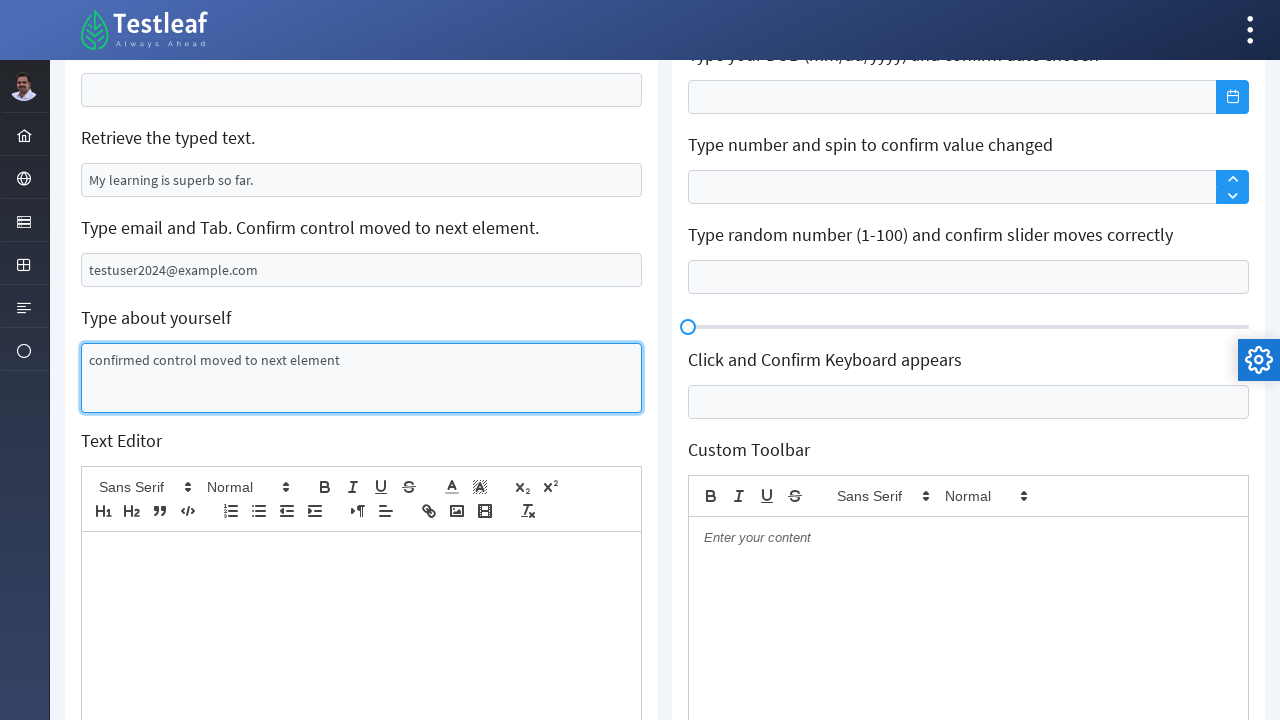

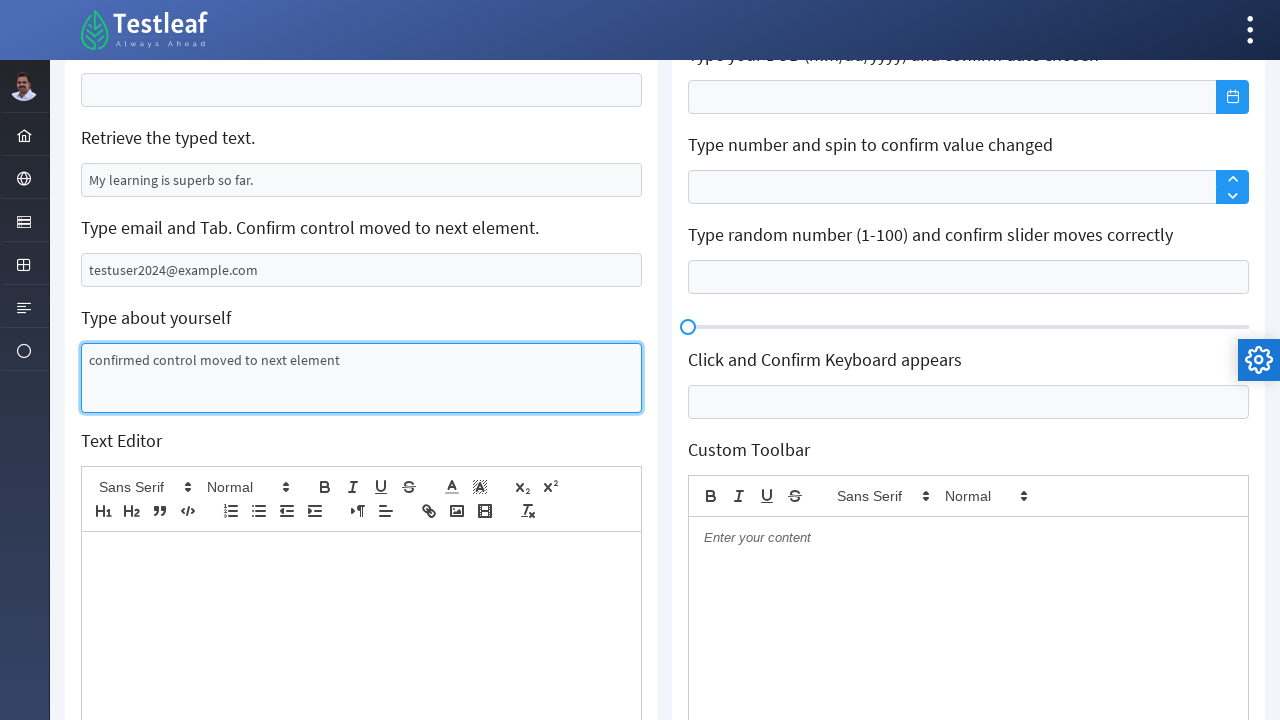